Tests the AngularJS homepage todo list by adding a new todo item, verifying it appears in the list, and marking it as complete.

Starting URL: https://angularjs.org

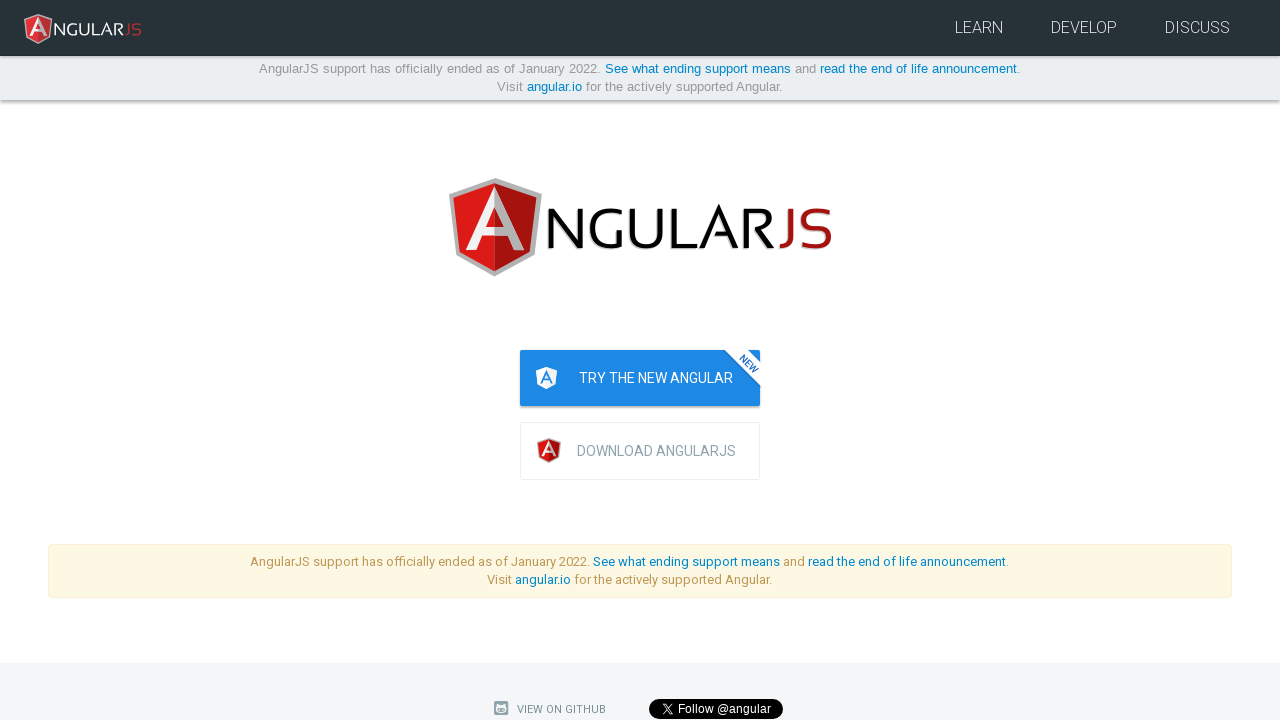

Filled todo input field with 'write first protractor test' on input[ng-model='todoList.todoText']
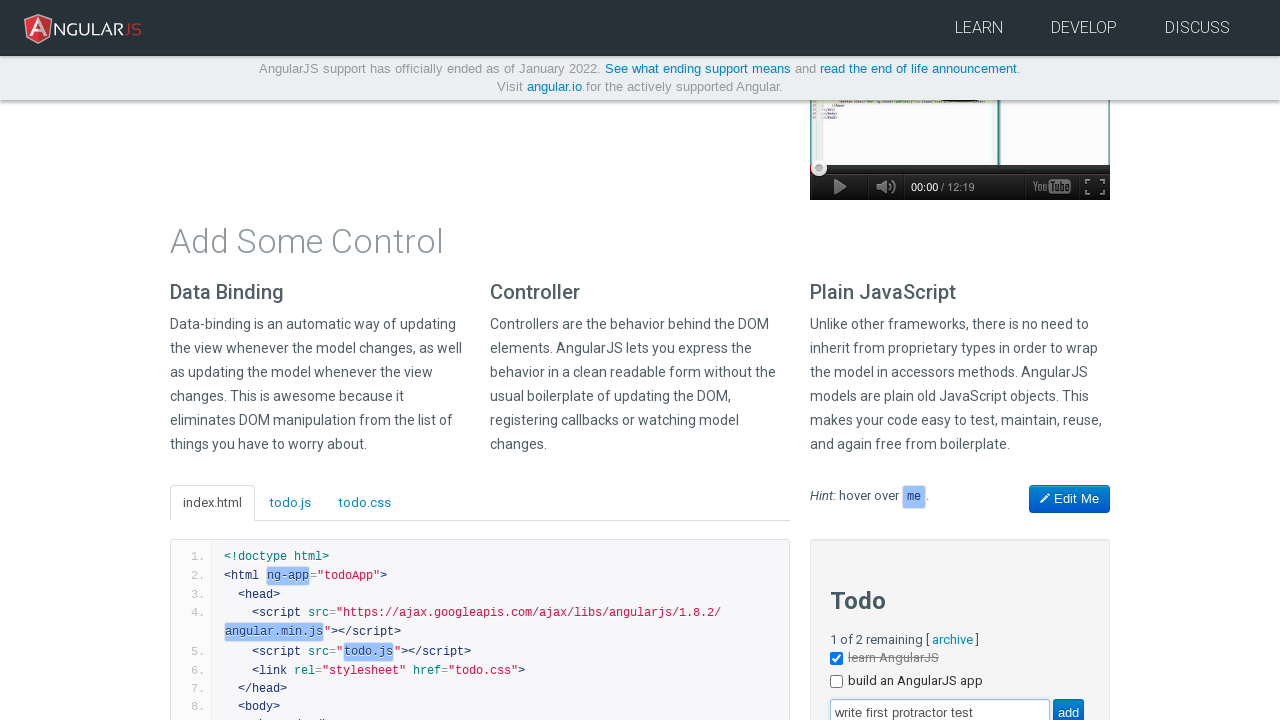

Clicked the add button to create new todo item at (1068, 706) on input[value='add']
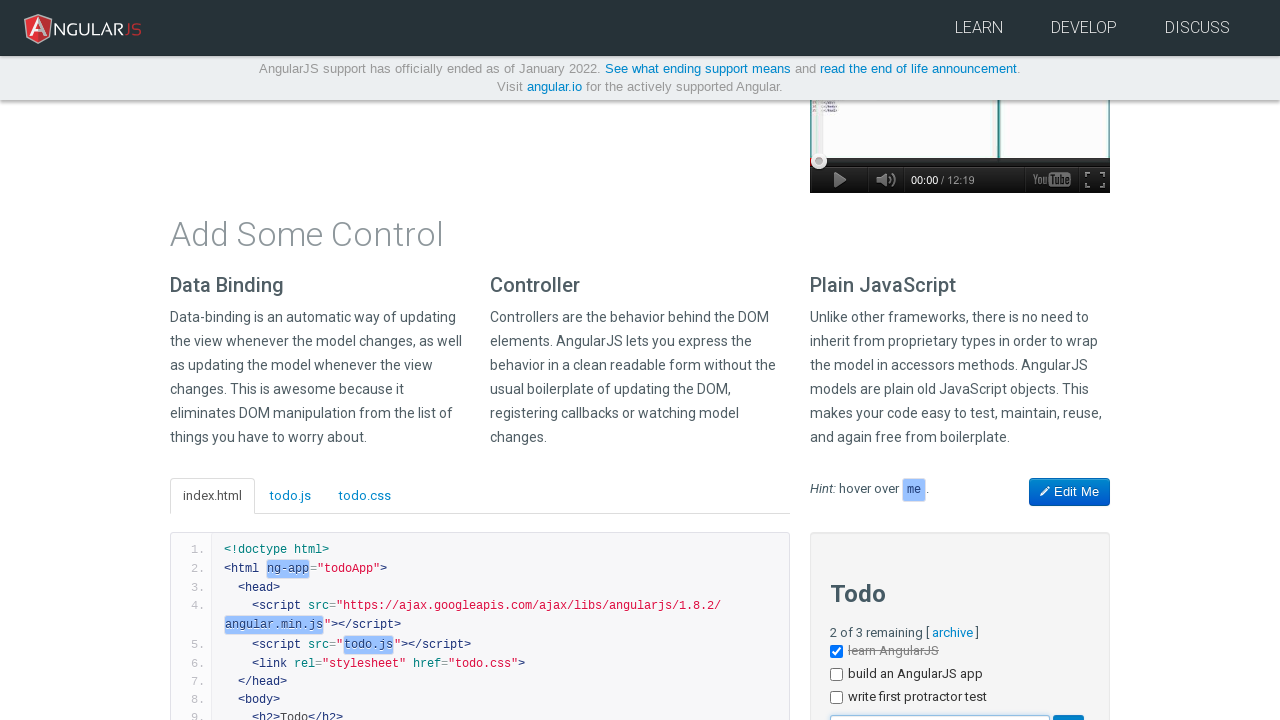

New todo item 'write first protractor test' appeared in the list
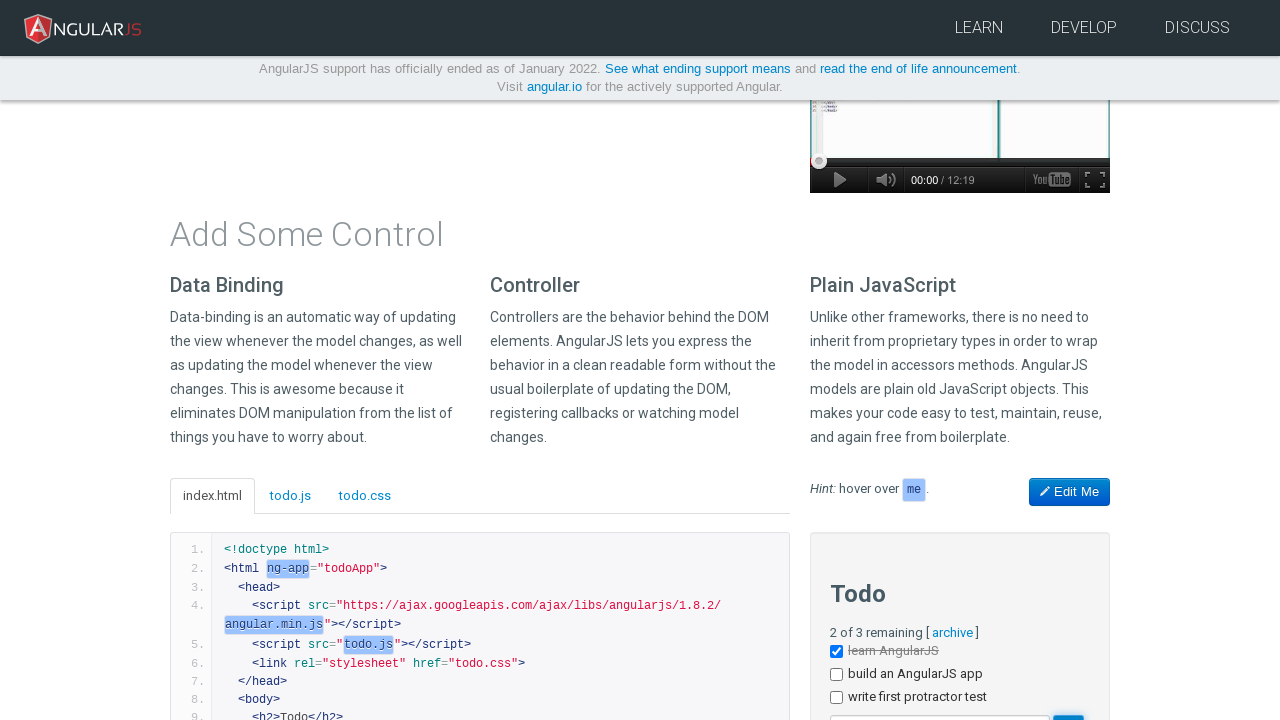

Verified todo list contains 3 items
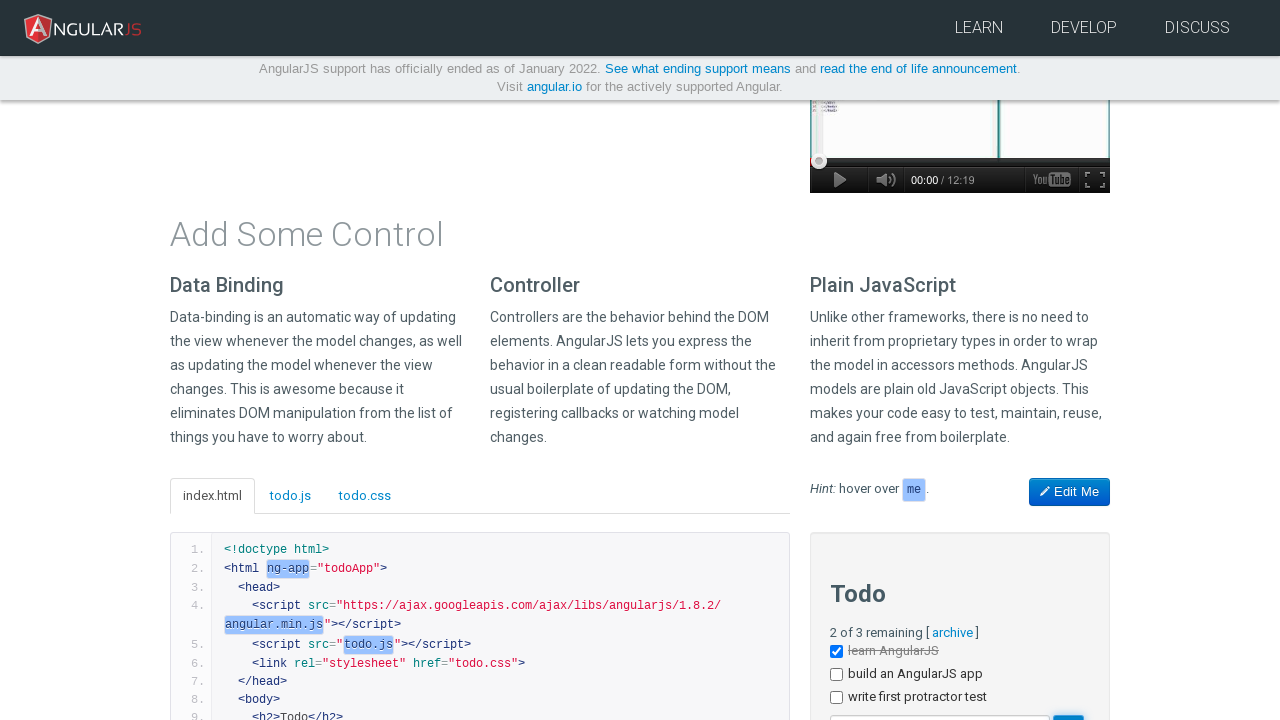

Verified third todo item has correct text 'write first protractor test'
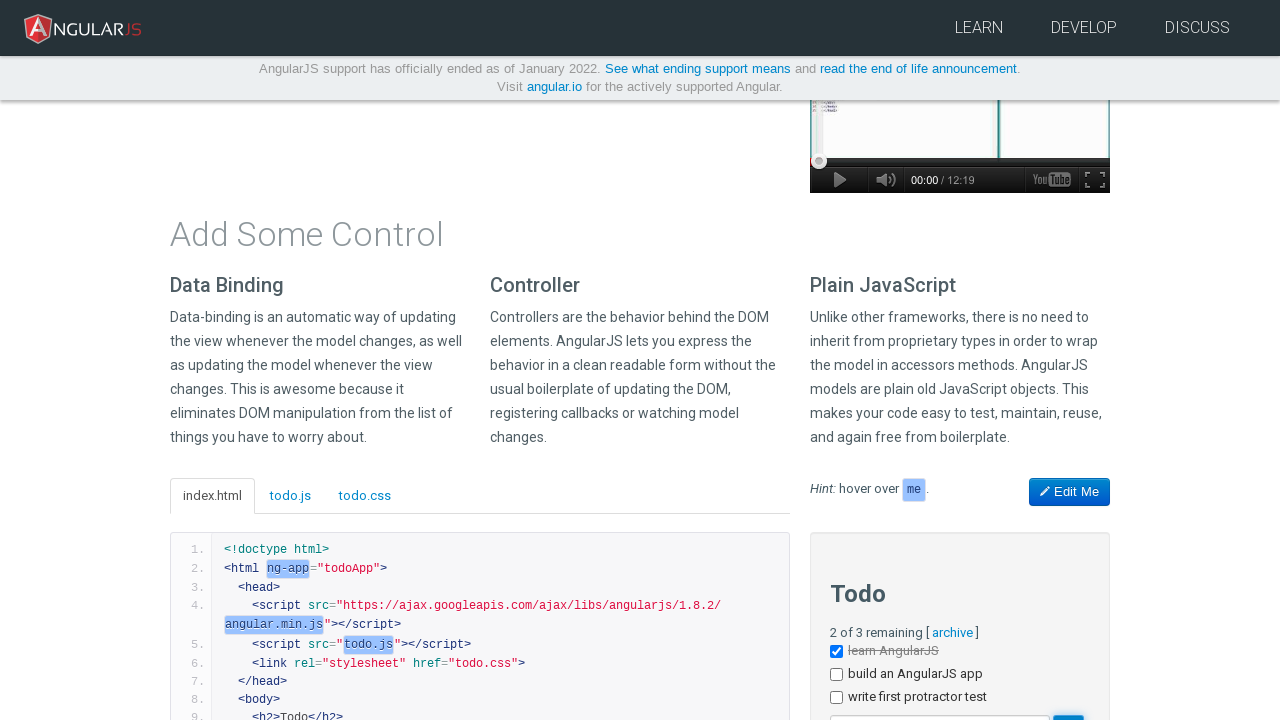

Clicked checkbox on third todo item to mark it complete at (836, 698) on ul.unstyled li >> nth=2 >> input[type='checkbox']
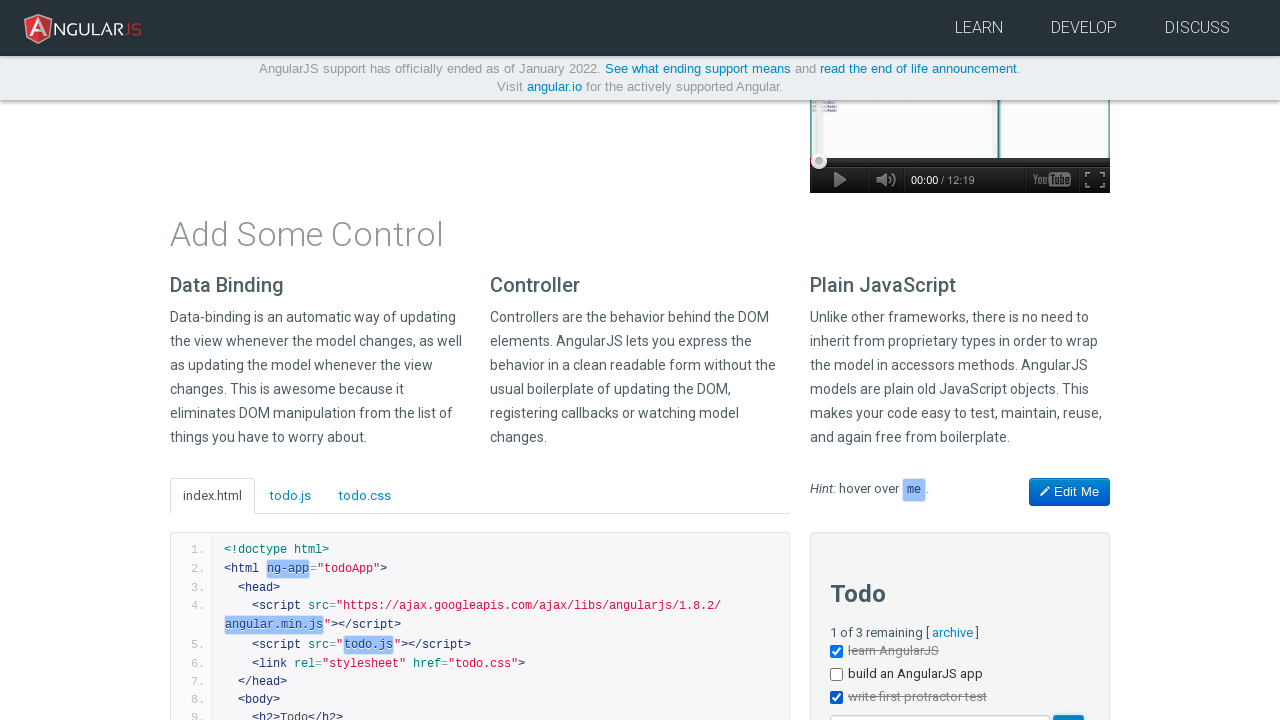

Verified there are 2 completed todo items
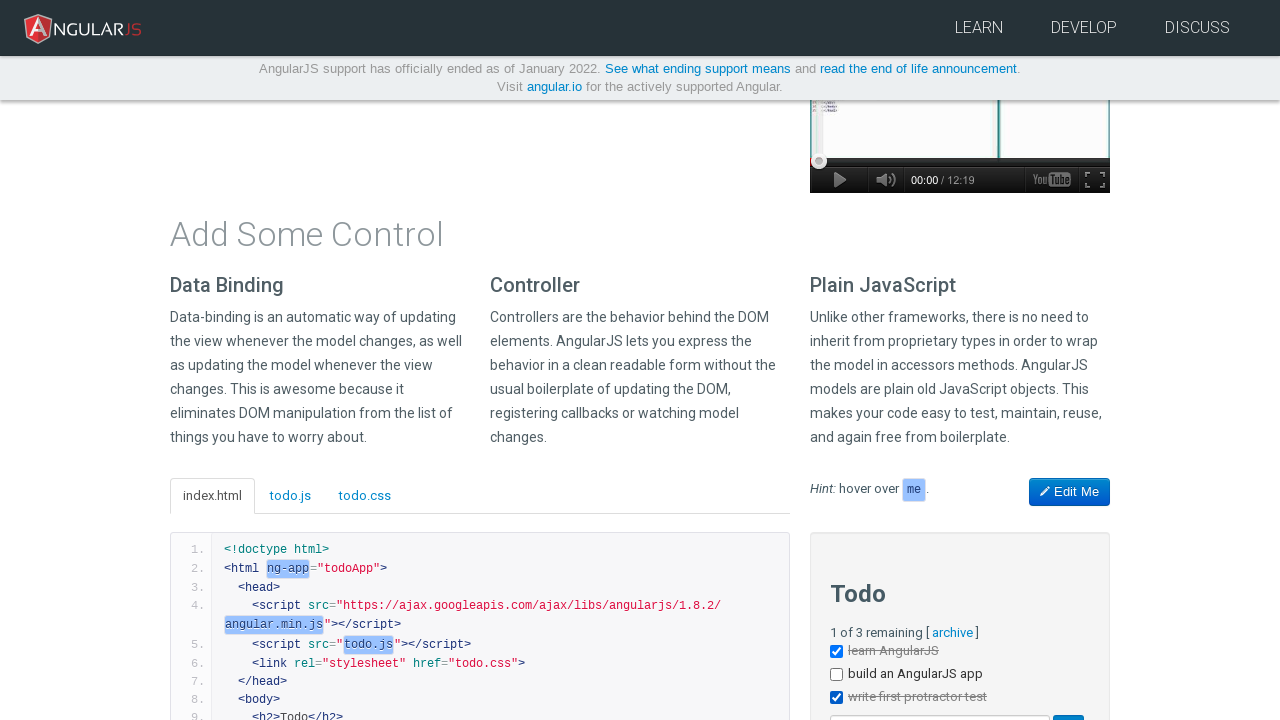

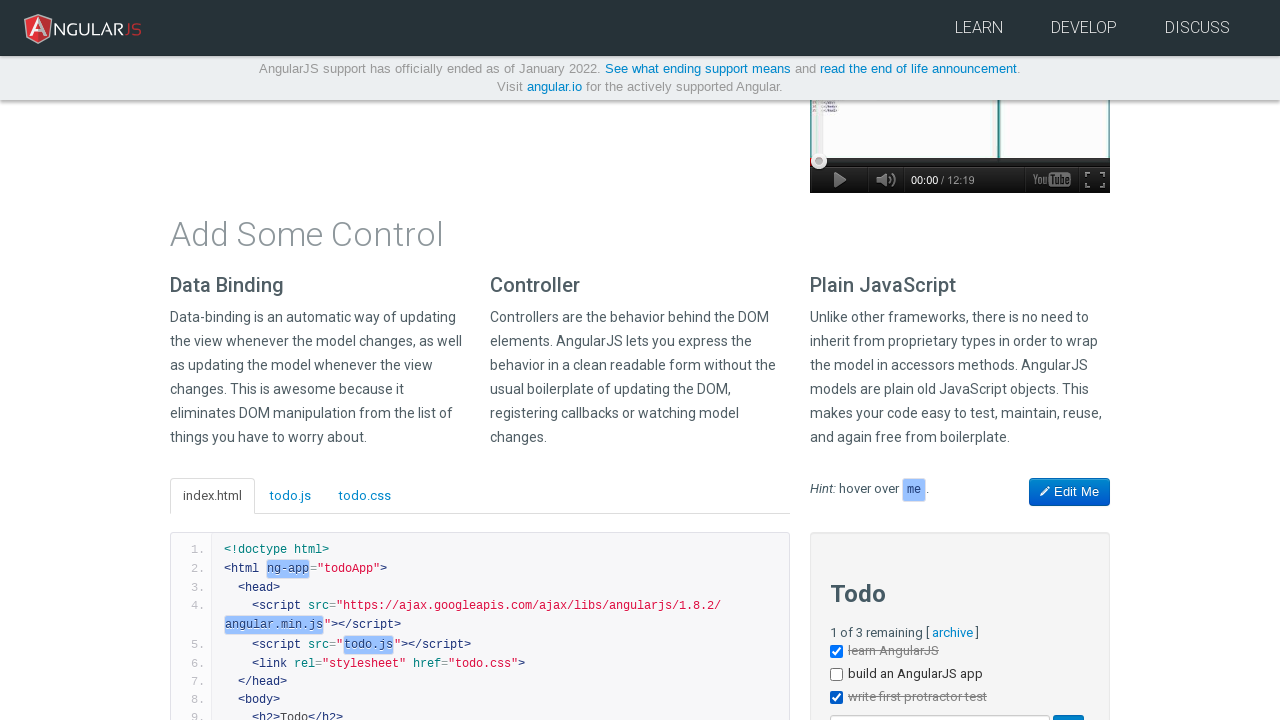